Tests Google Translate by entering a Russian word into the translation textarea to translate it to Hebrew

Starting URL: https://translate.google.com/#view=home&op=translate&sl=ru&tl=iw

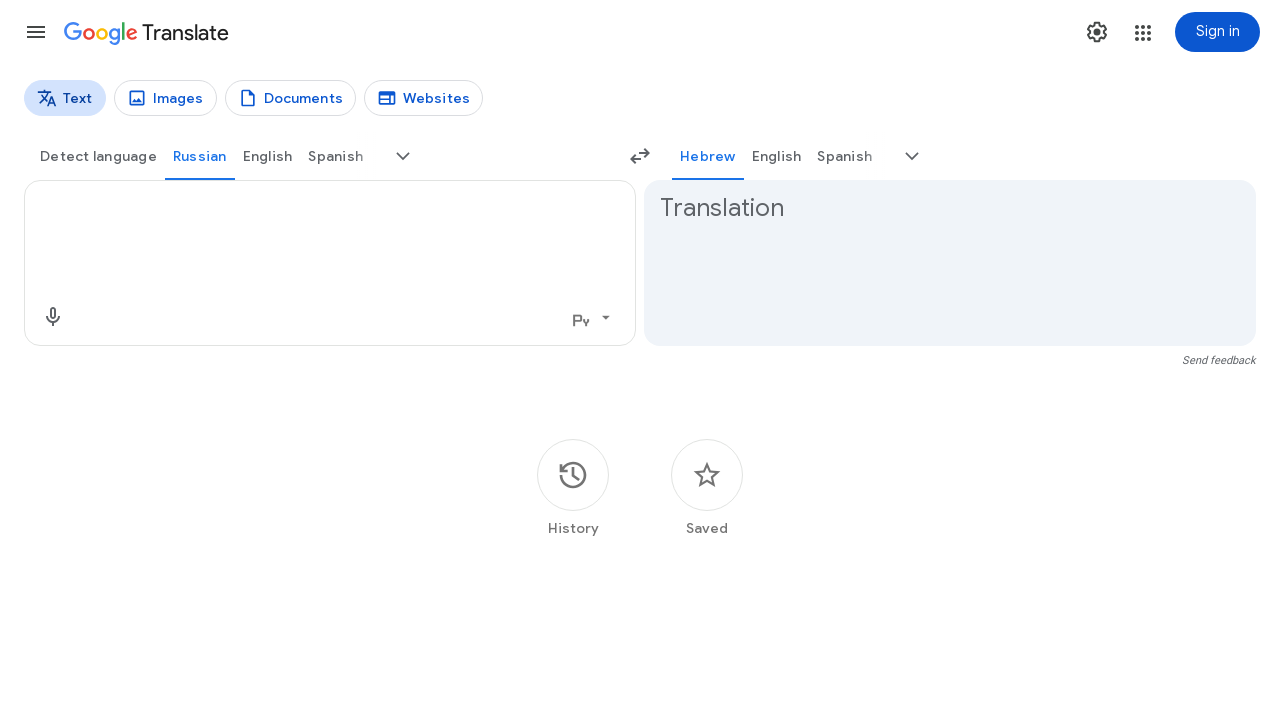

Entered Russian word 'привет' into the translation textarea on textarea
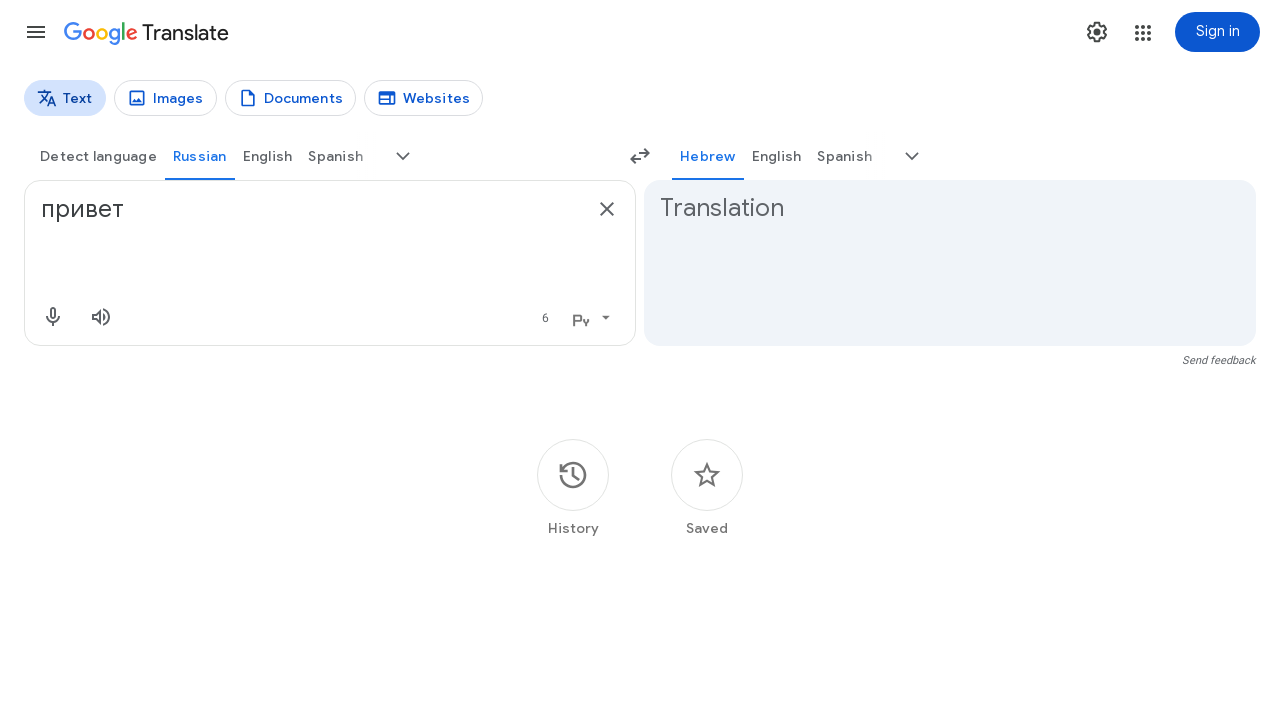

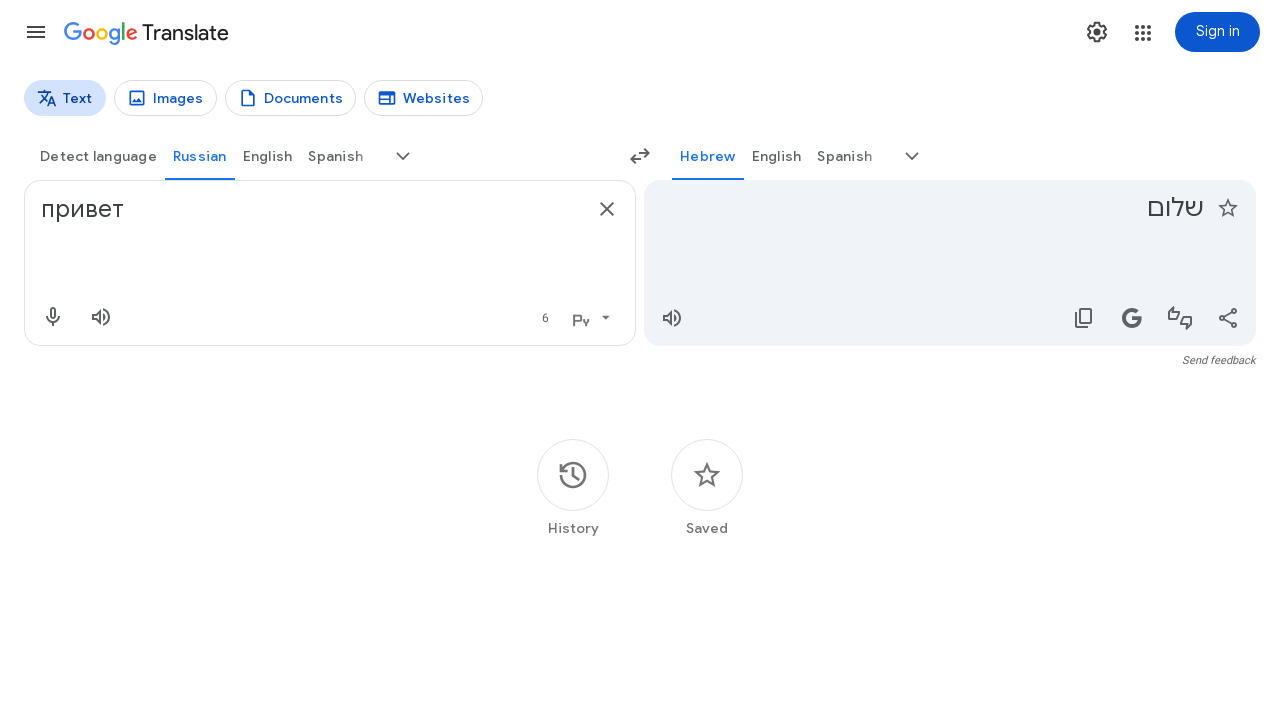